Tests the text input functionality on UI Testing Playground by entering a new button name and clicking the button to verify it updates its text.

Starting URL: http://uitestingplayground.com/textinput

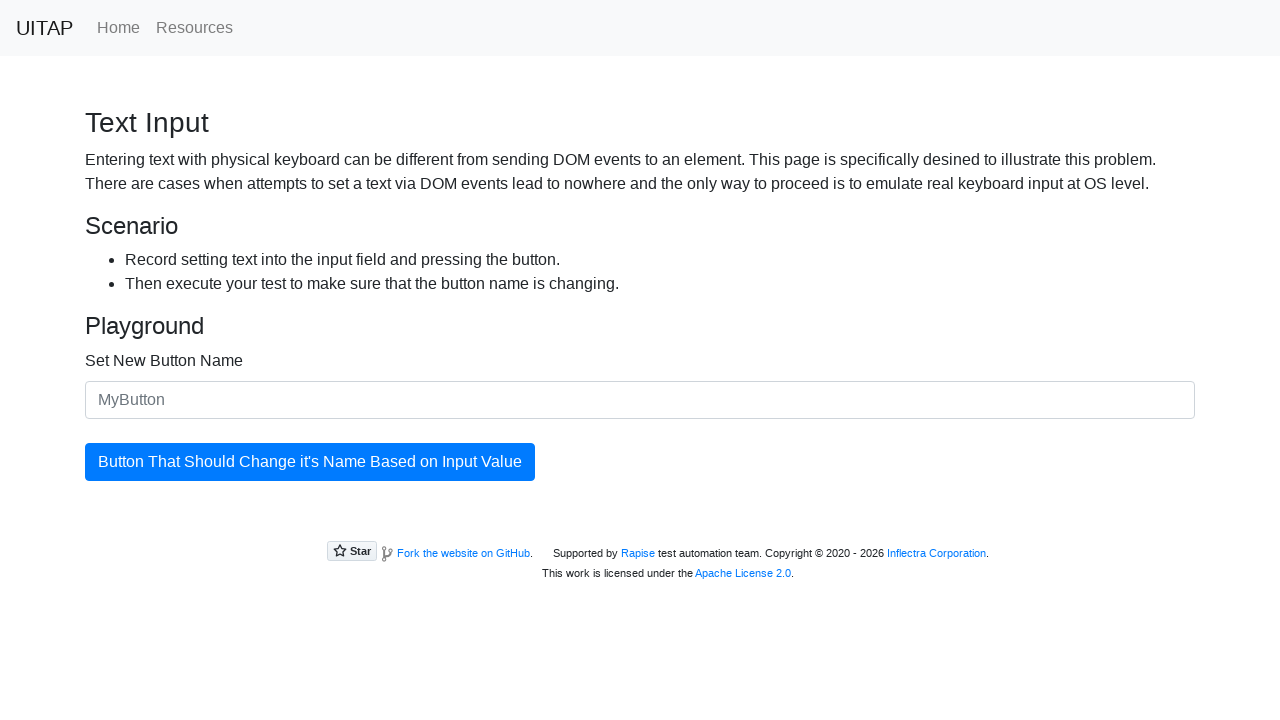

Filled text input field with 'SkyPro' as new button name on #newButtonName
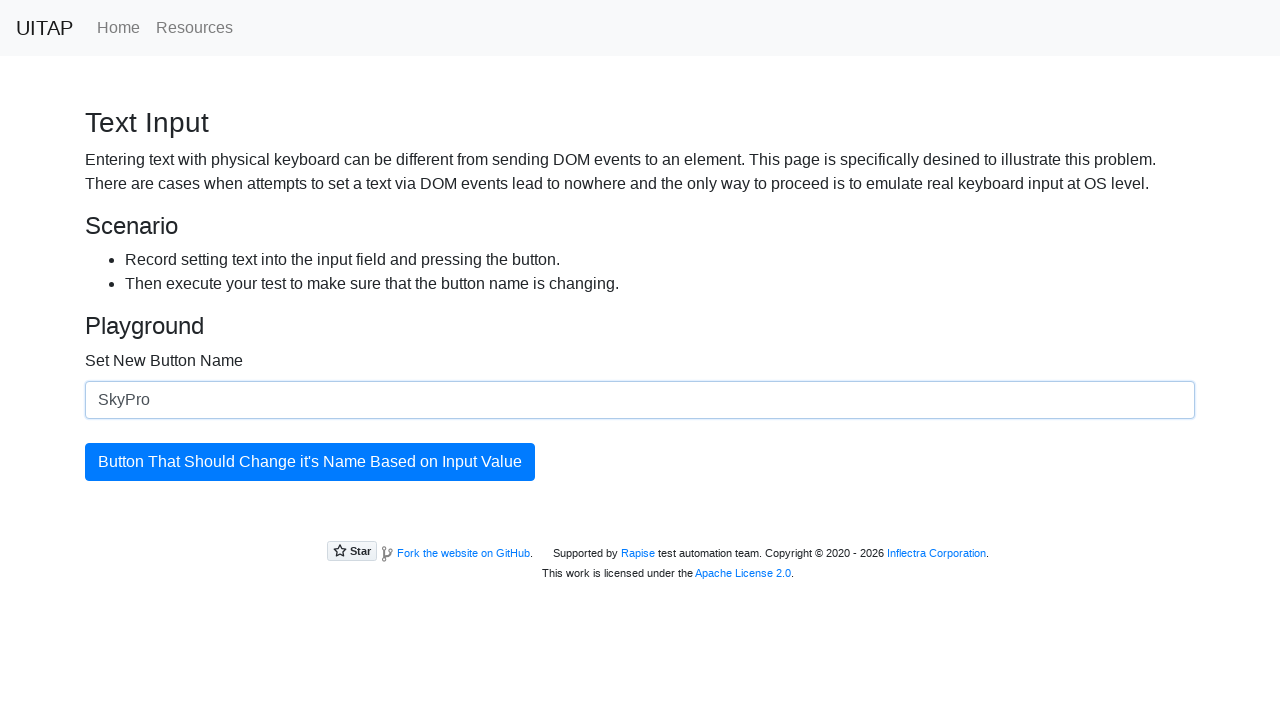

Clicked the button to update its text at (310, 462) on #updatingButton
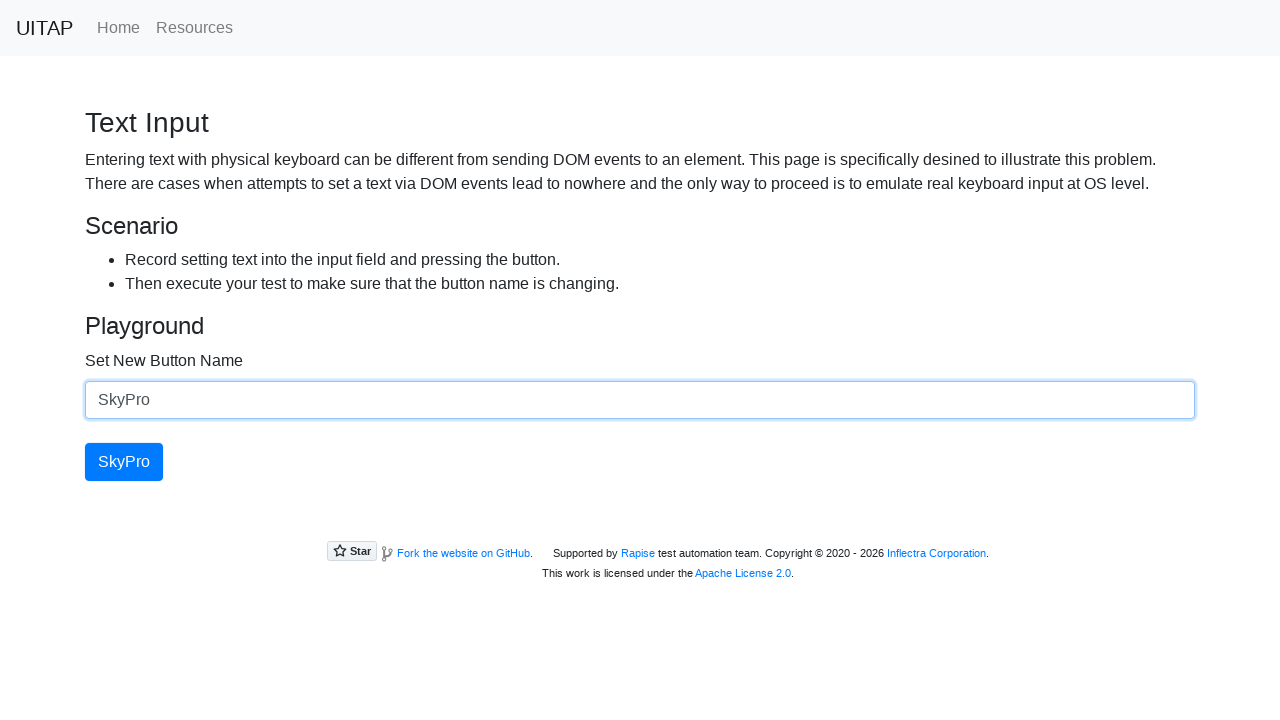

Verified that button text has been updated to 'SkyPro'
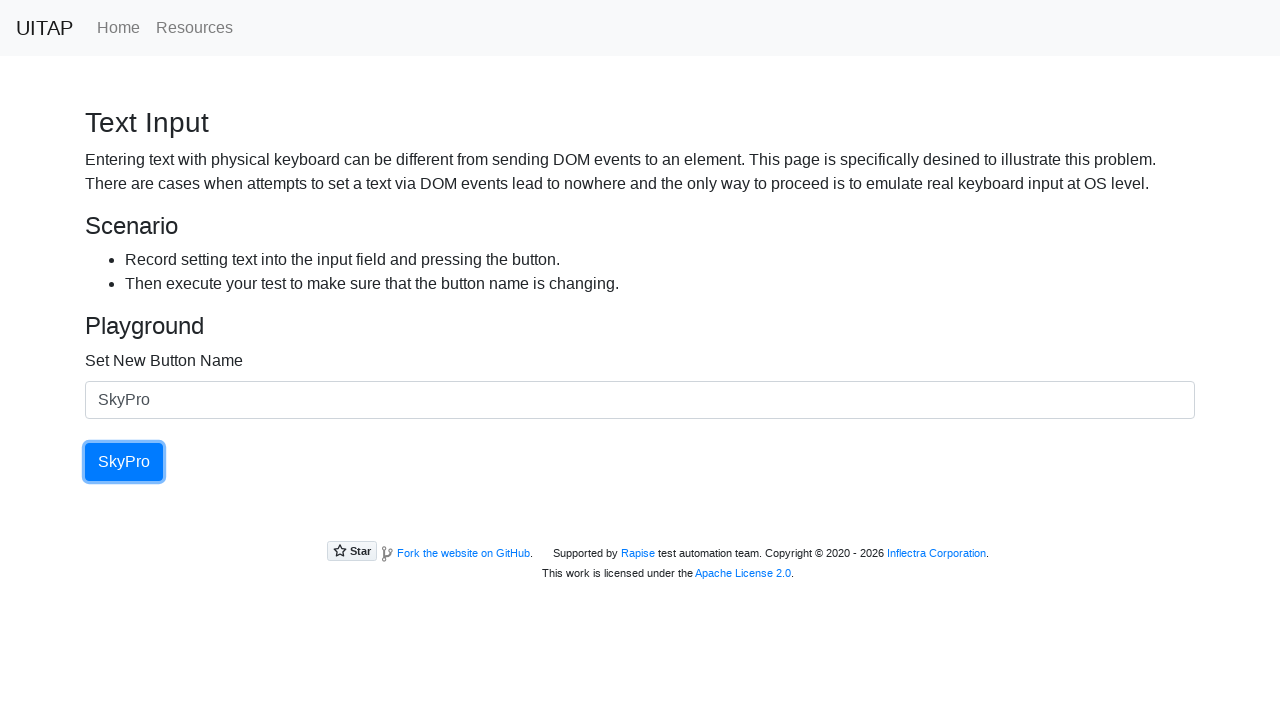

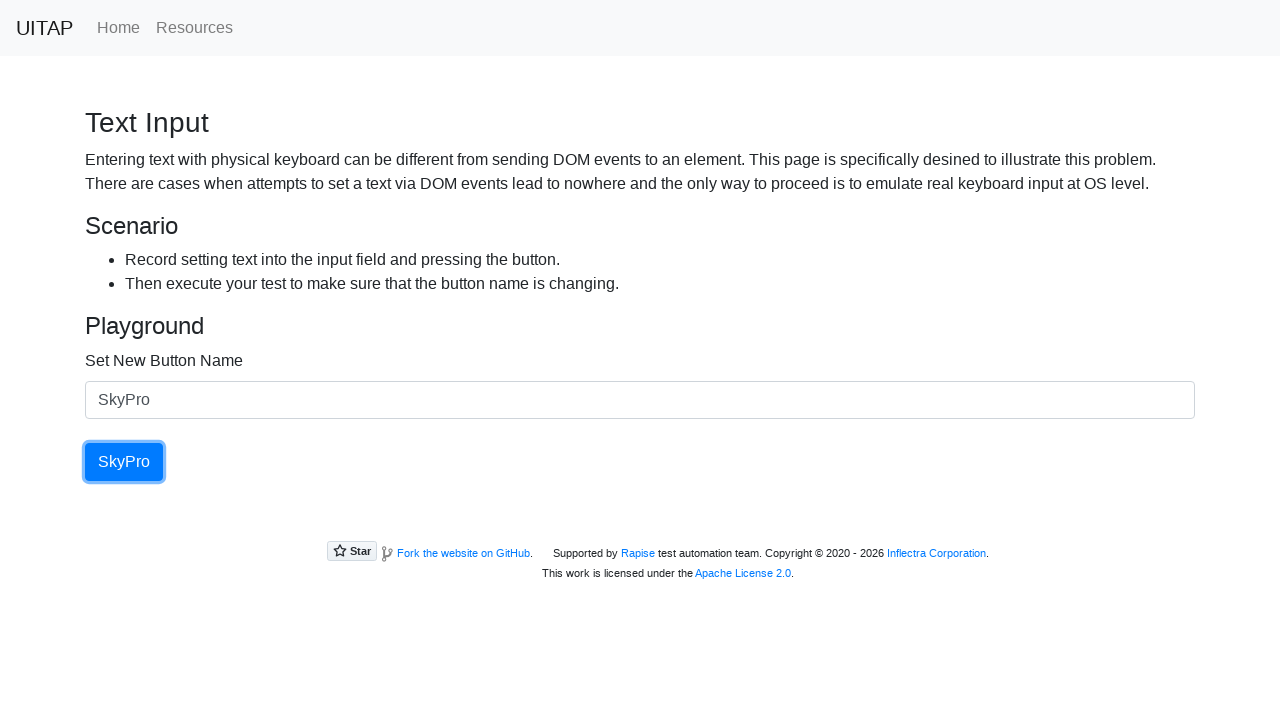